Tests that new todo items are appended to the bottom of the list and the counter displays correctly

Starting URL: https://demo.playwright.dev/todomvc

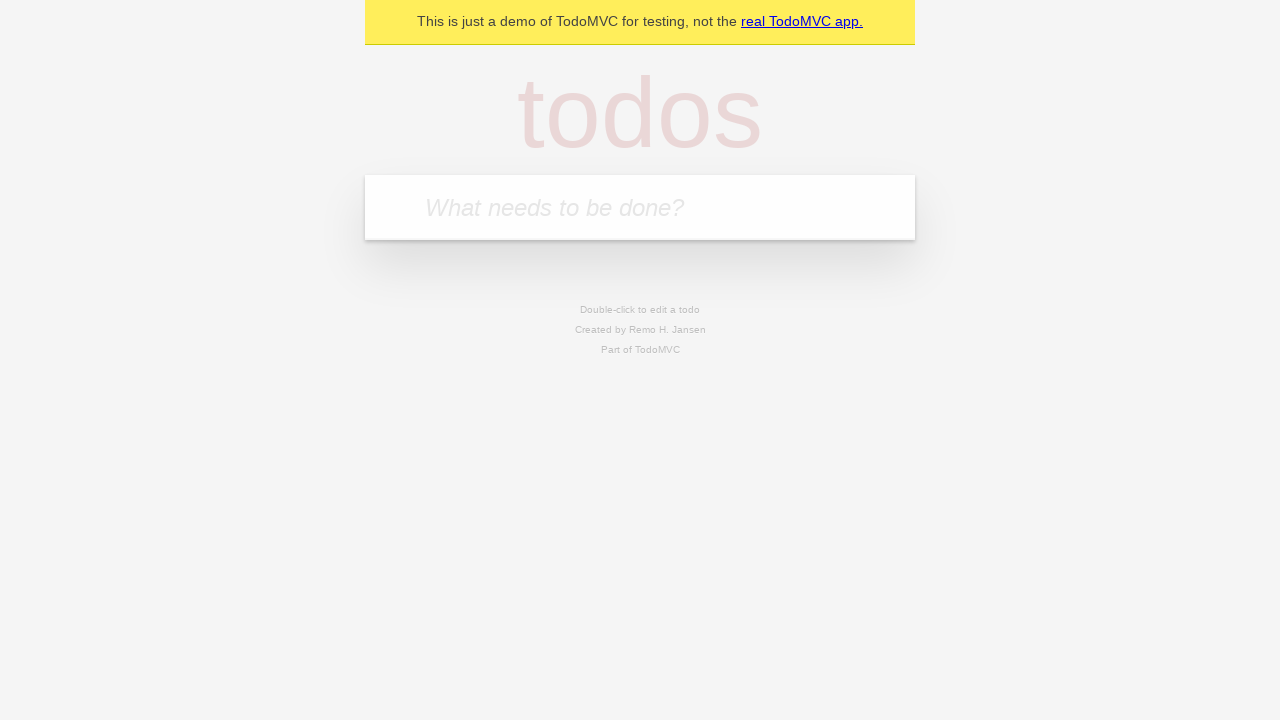

Filled todo input with 'buy some cheese' on internal:attr=[placeholder="What needs to be done?"i]
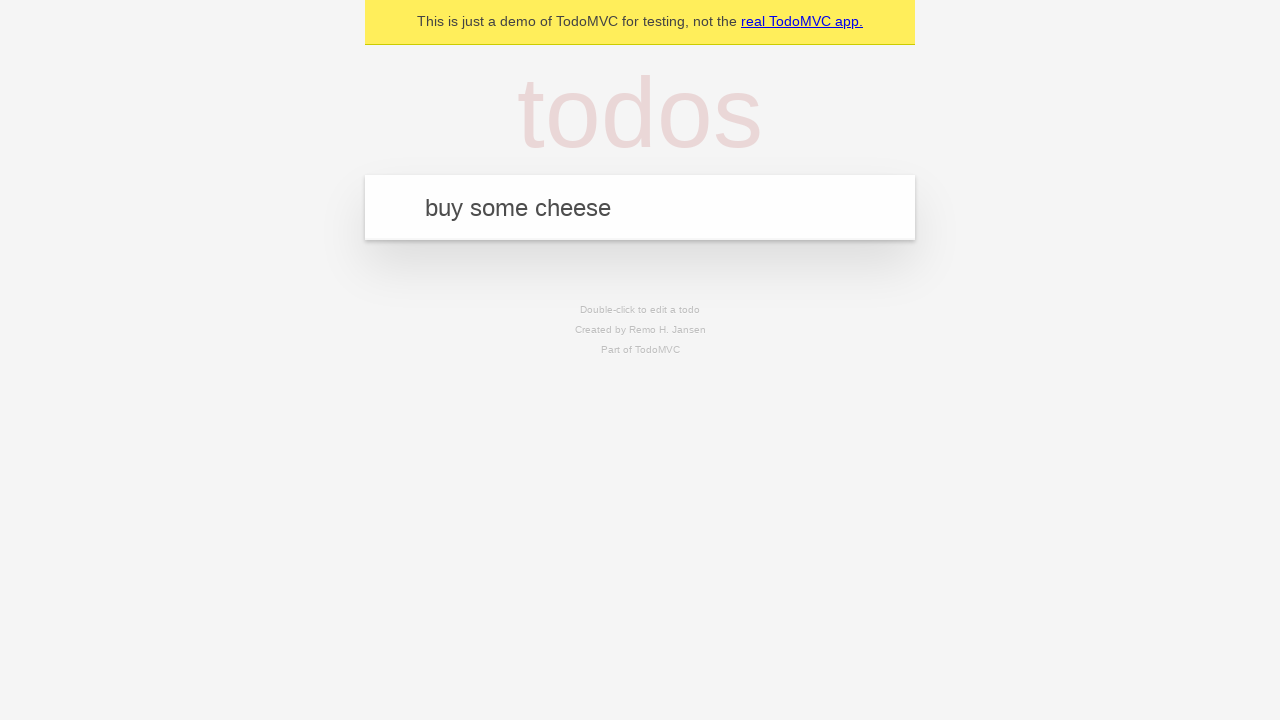

Pressed Enter to add first todo item on internal:attr=[placeholder="What needs to be done?"i]
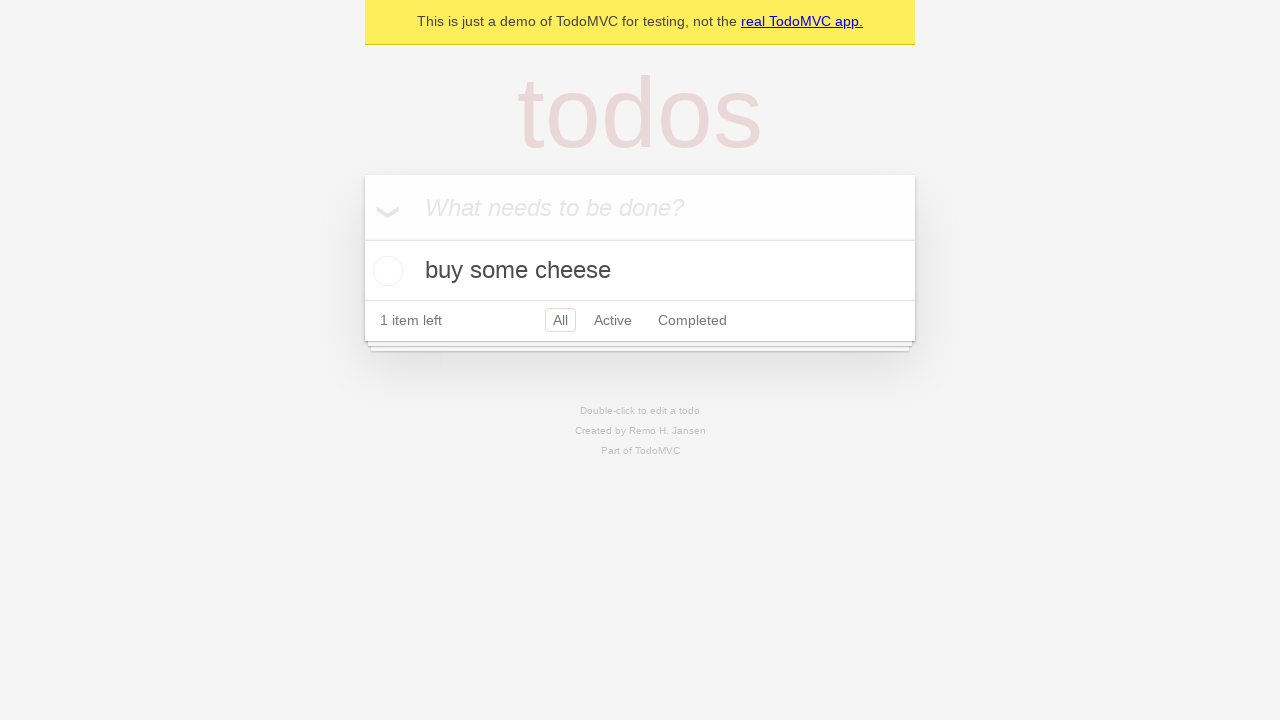

Filled todo input with 'feed the cat' on internal:attr=[placeholder="What needs to be done?"i]
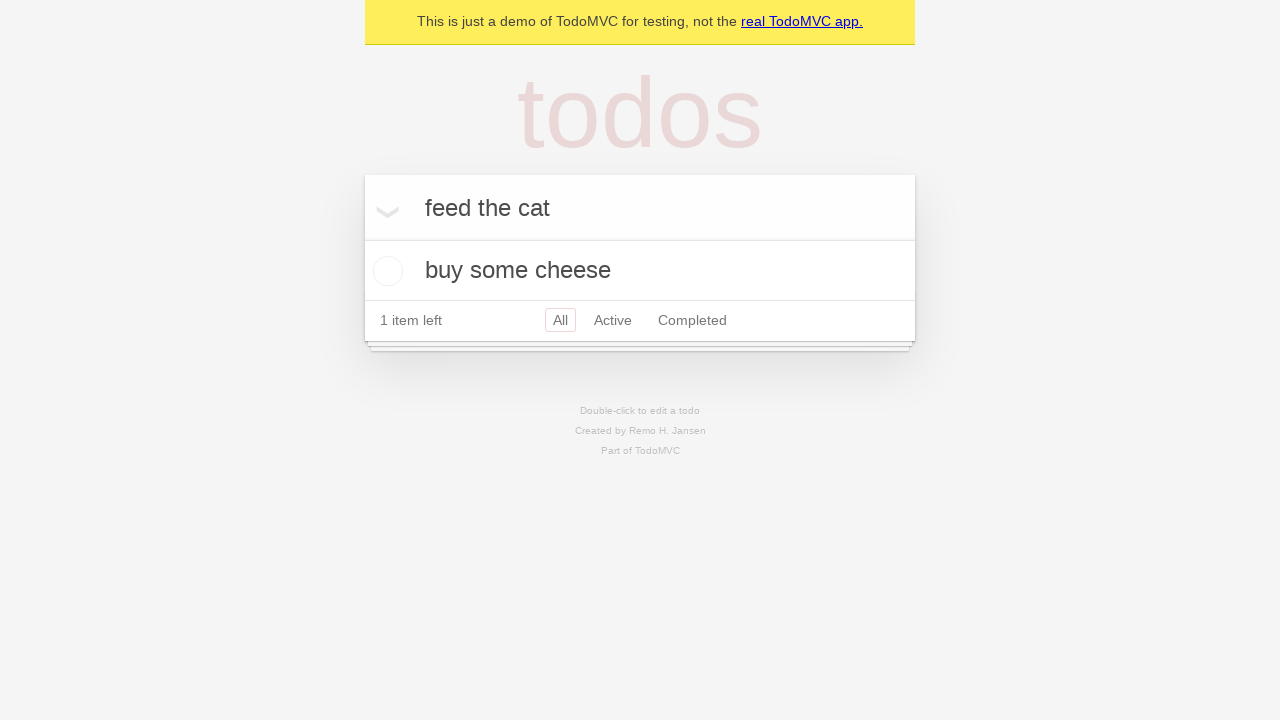

Pressed Enter to add second todo item on internal:attr=[placeholder="What needs to be done?"i]
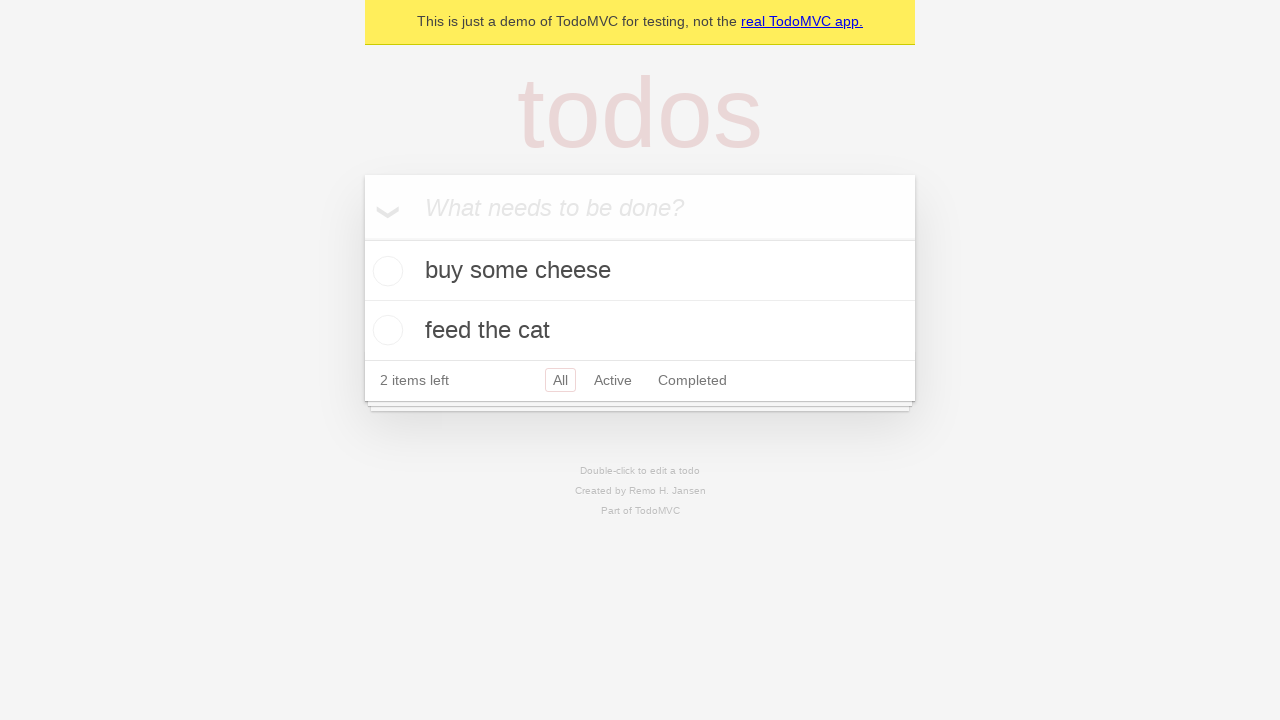

Filled todo input with 'book a doctors appointment' on internal:attr=[placeholder="What needs to be done?"i]
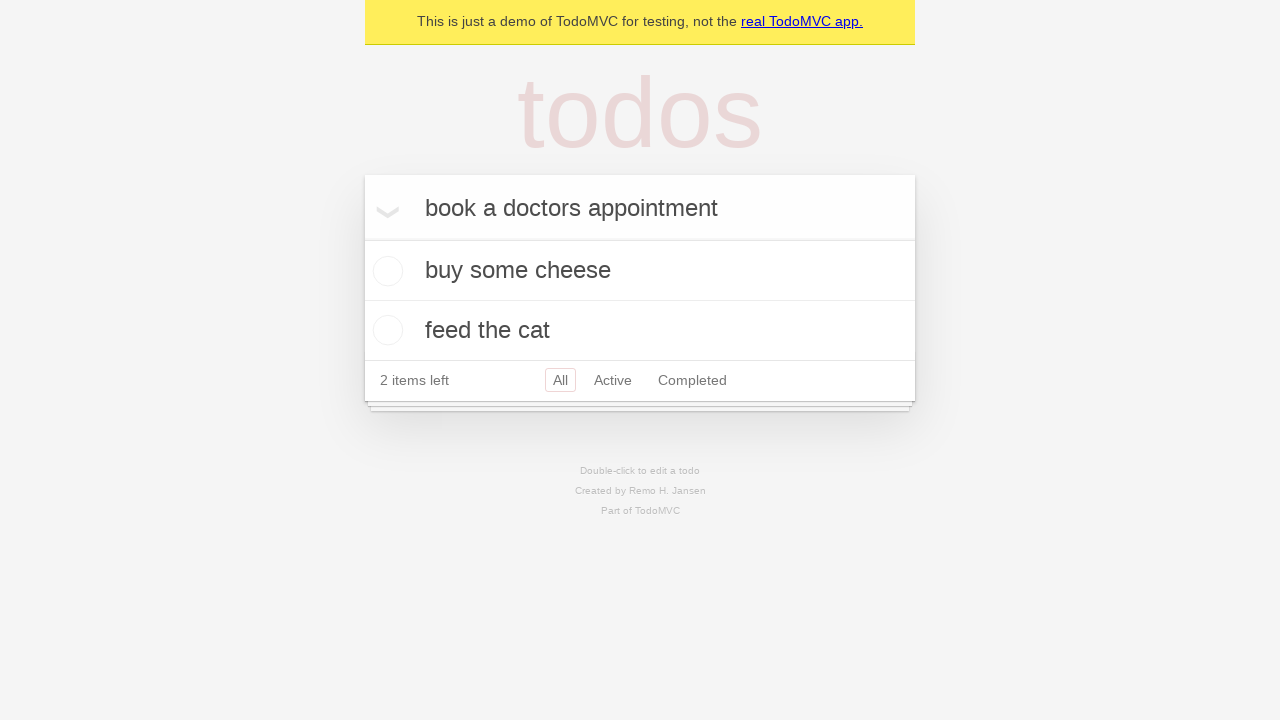

Pressed Enter to add third todo item on internal:attr=[placeholder="What needs to be done?"i]
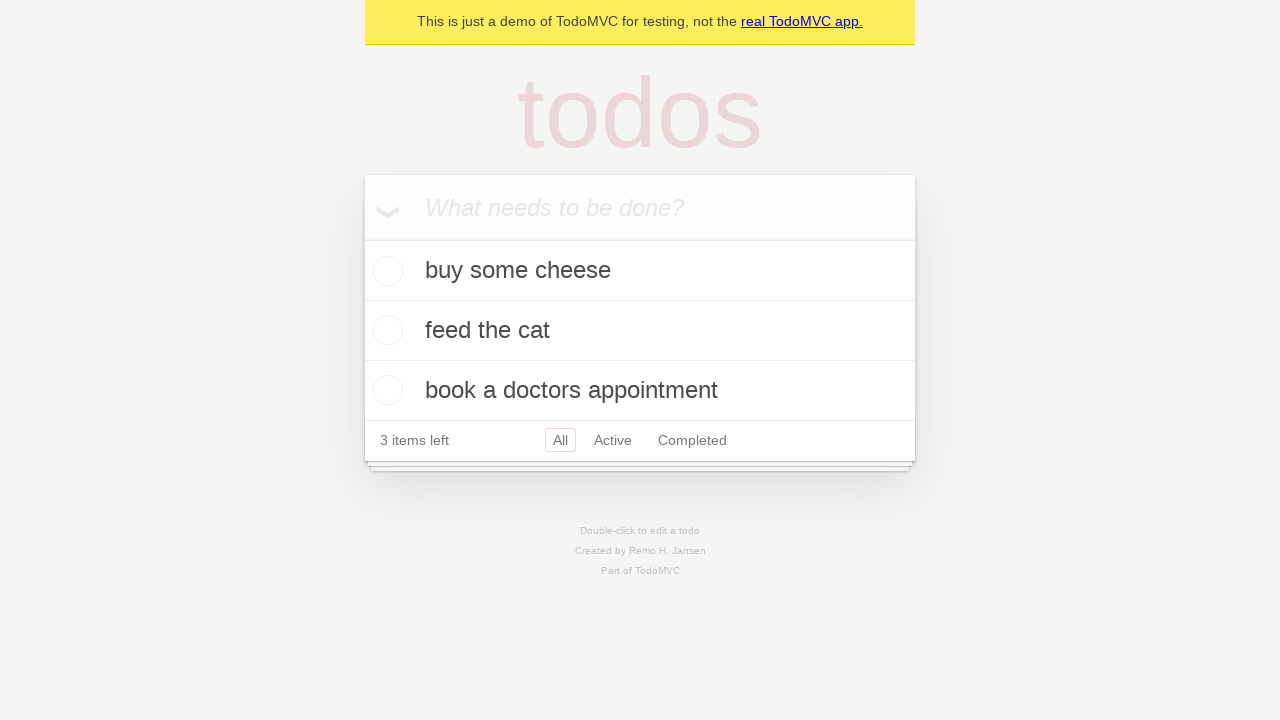

Todo counter element loaded, all items appended to list
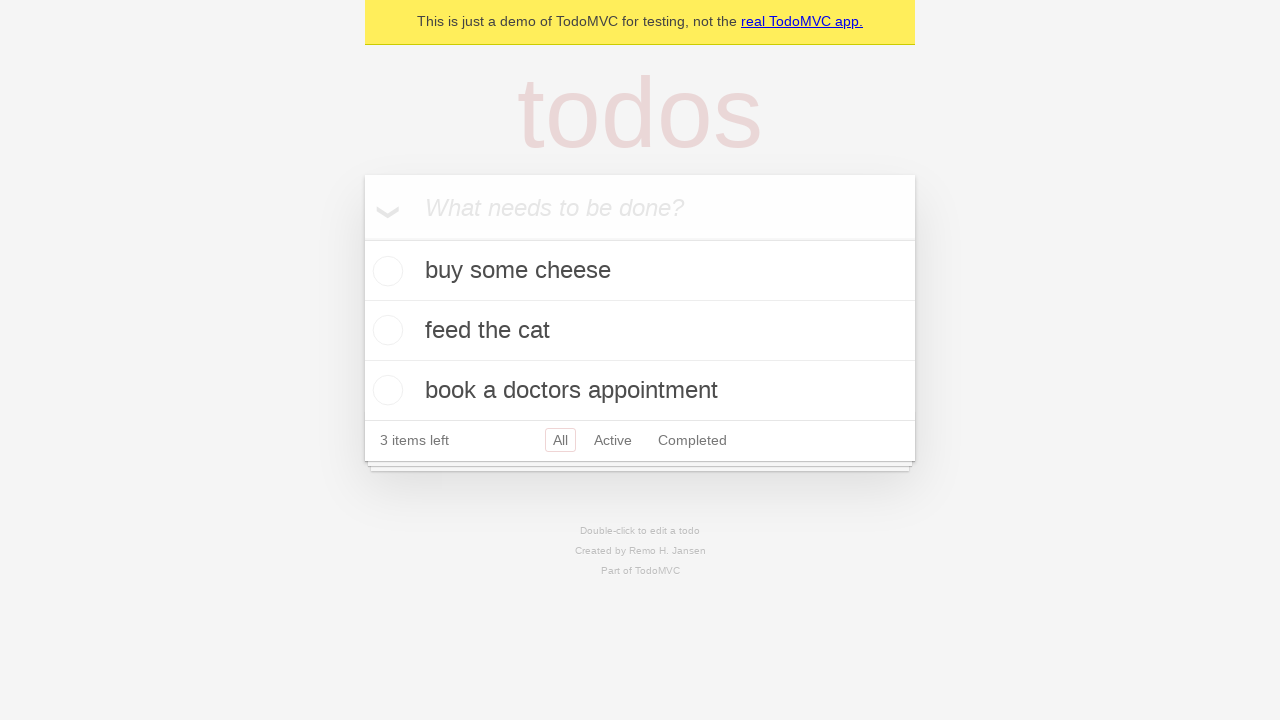

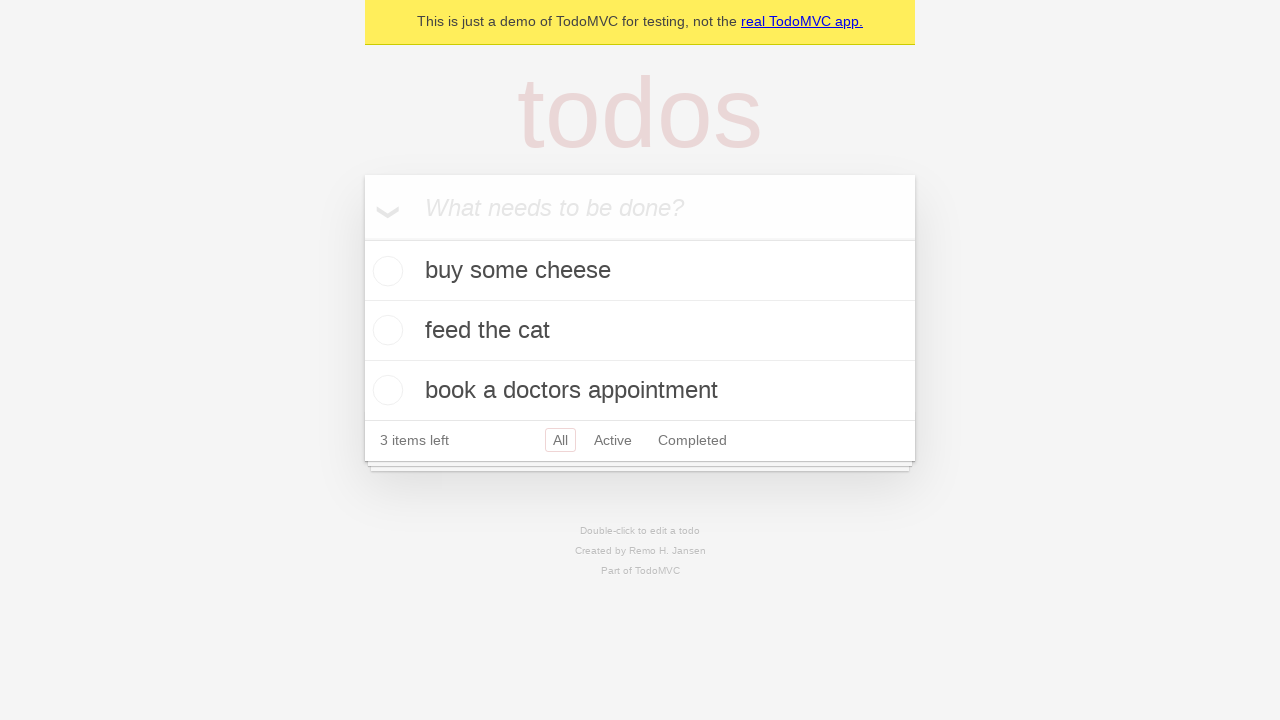